Tests window switching functionality by clicking on a product in an iframe, verifying product name contains "shirt" in the new window, and returning to the original window to verify Fashion text is visible

Starting URL: https://testotomasyonu.com/discount

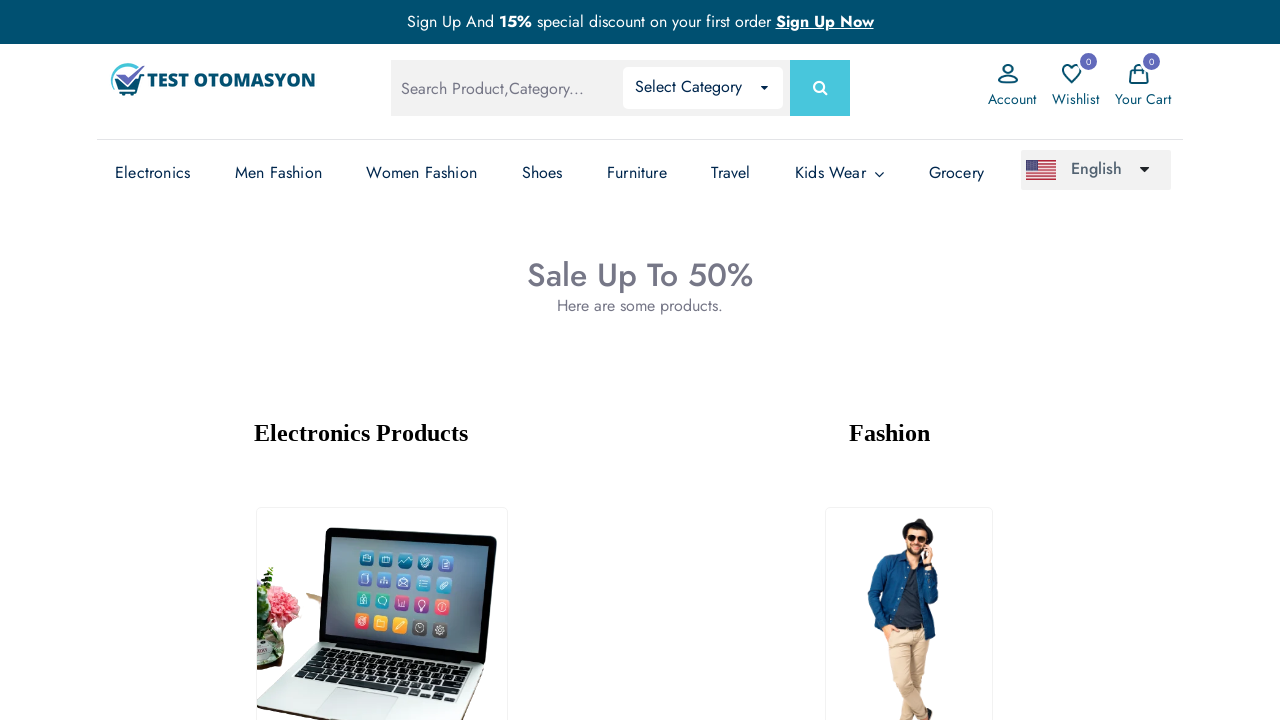

Located Fashion iframe using frame_locator
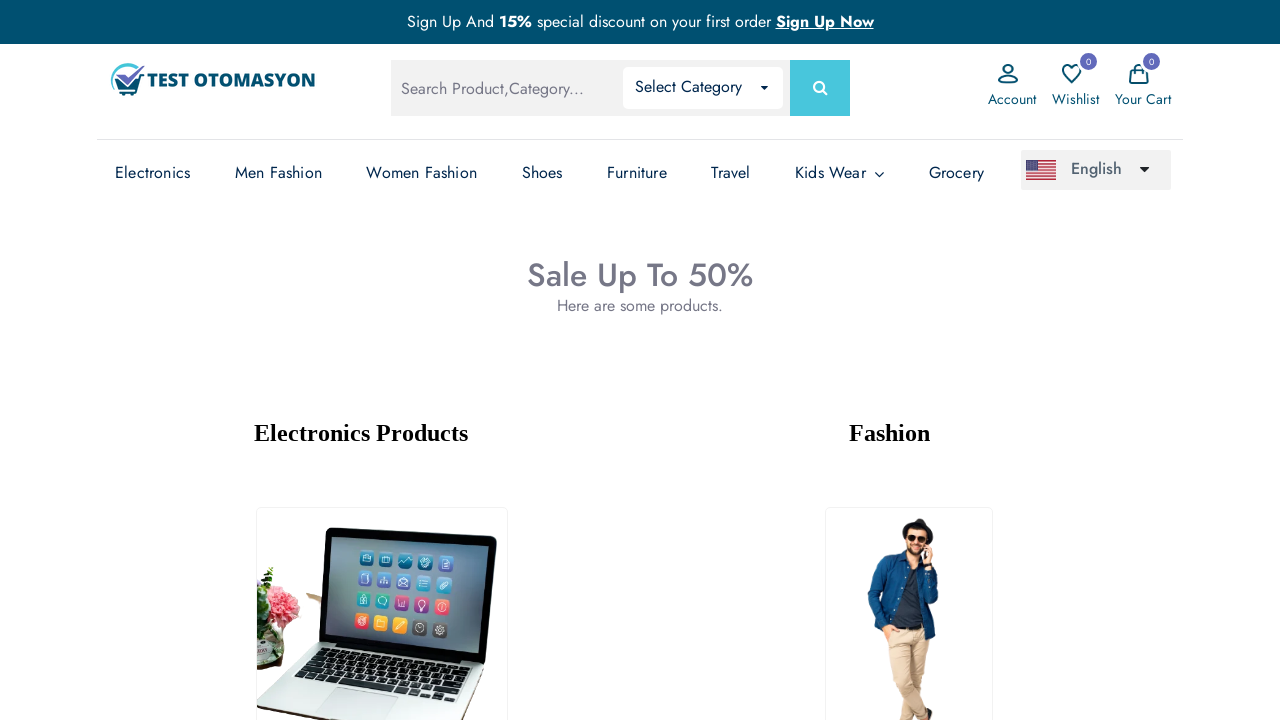

Stored initial page reference
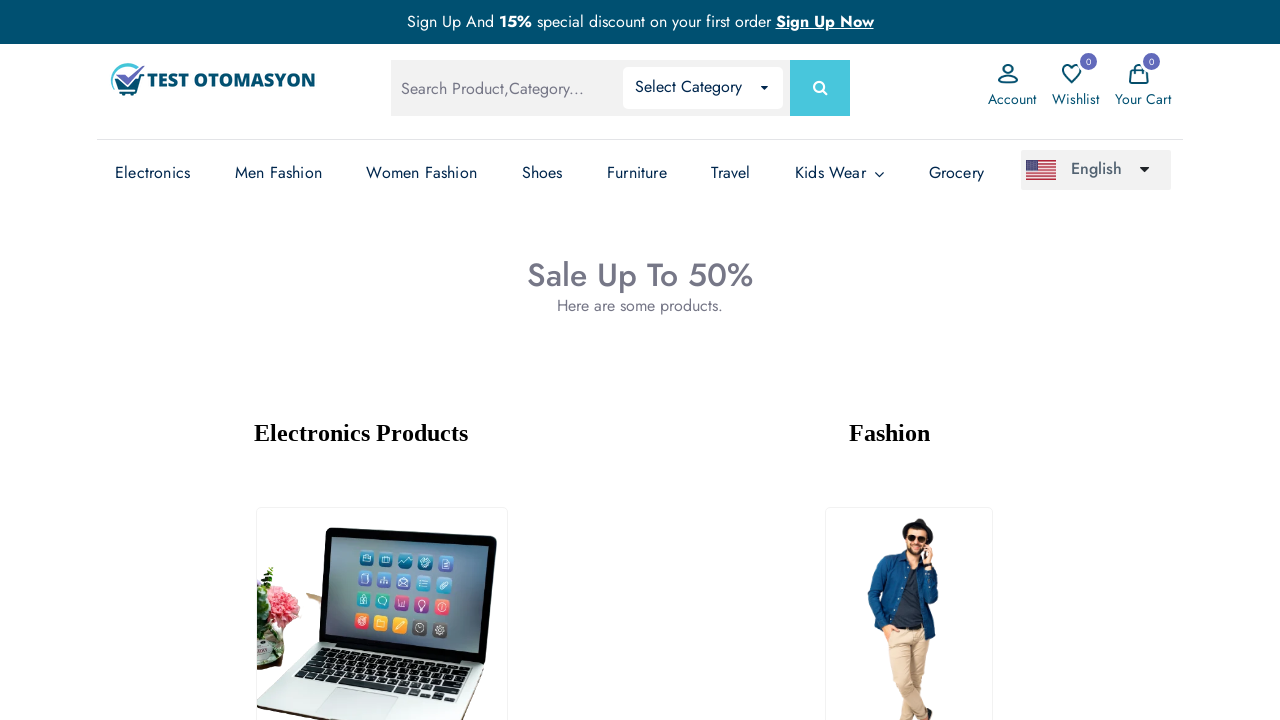

Clicked first product in Fashion iframe, new window opened at (909, 594) on (//iframe)[2] >> internal:control=enter-frame >> #pic1_thumb
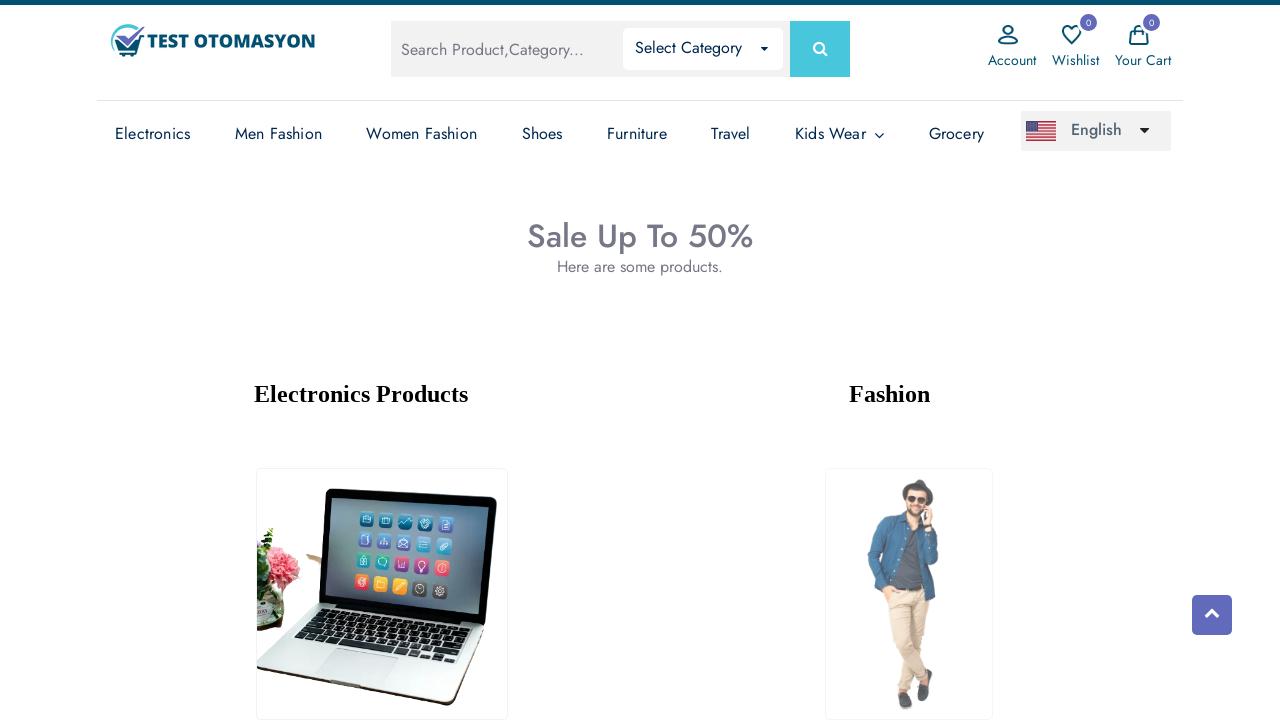

Captured new page reference from opened window
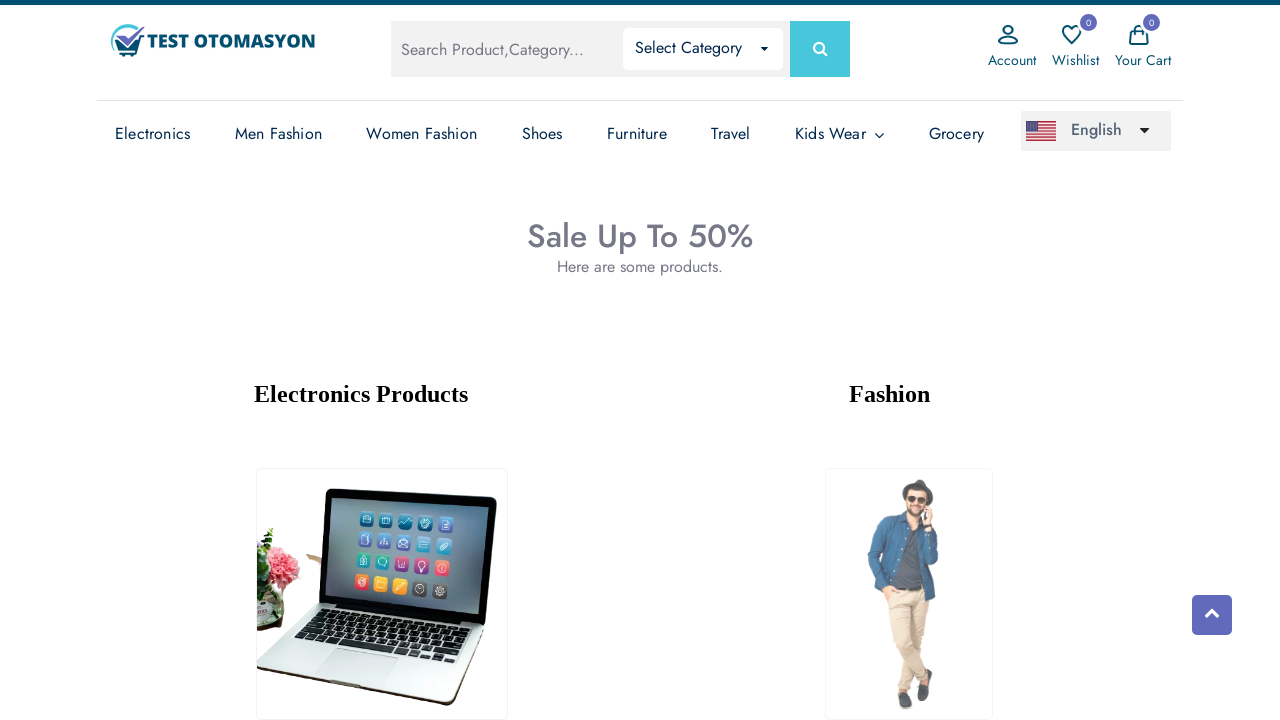

Waited for new page to fully load
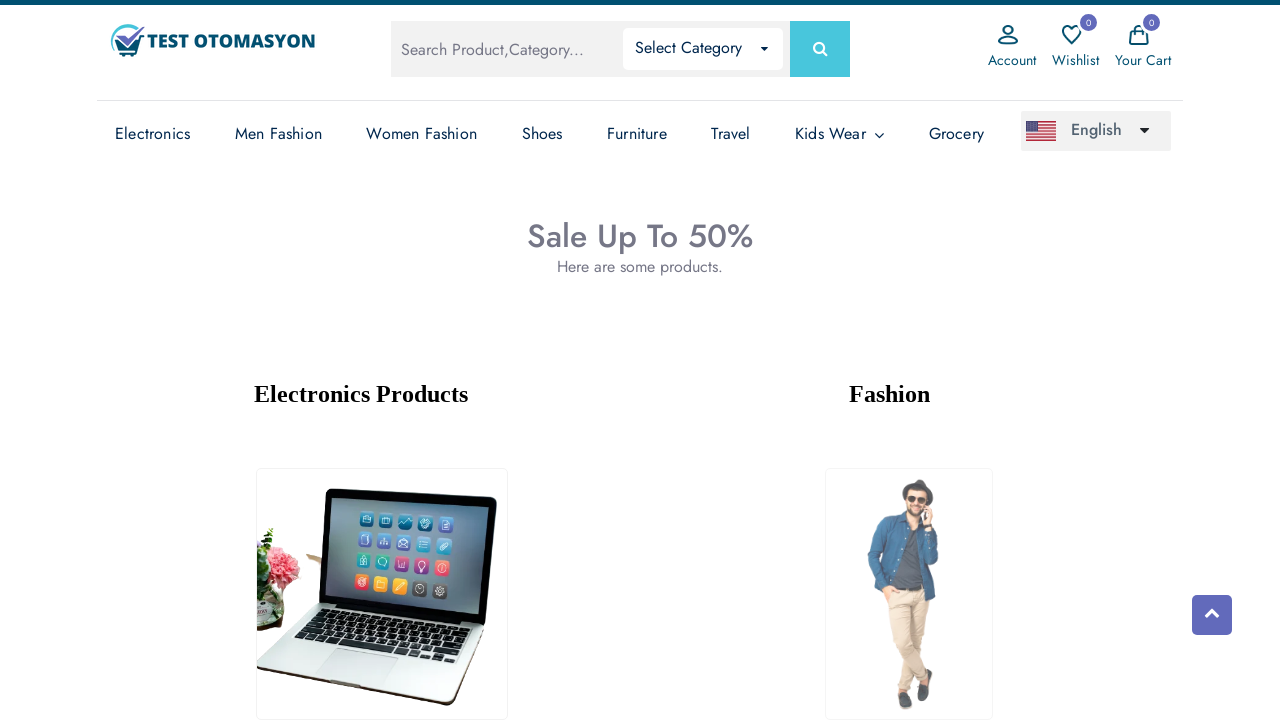

Located product name element in new window
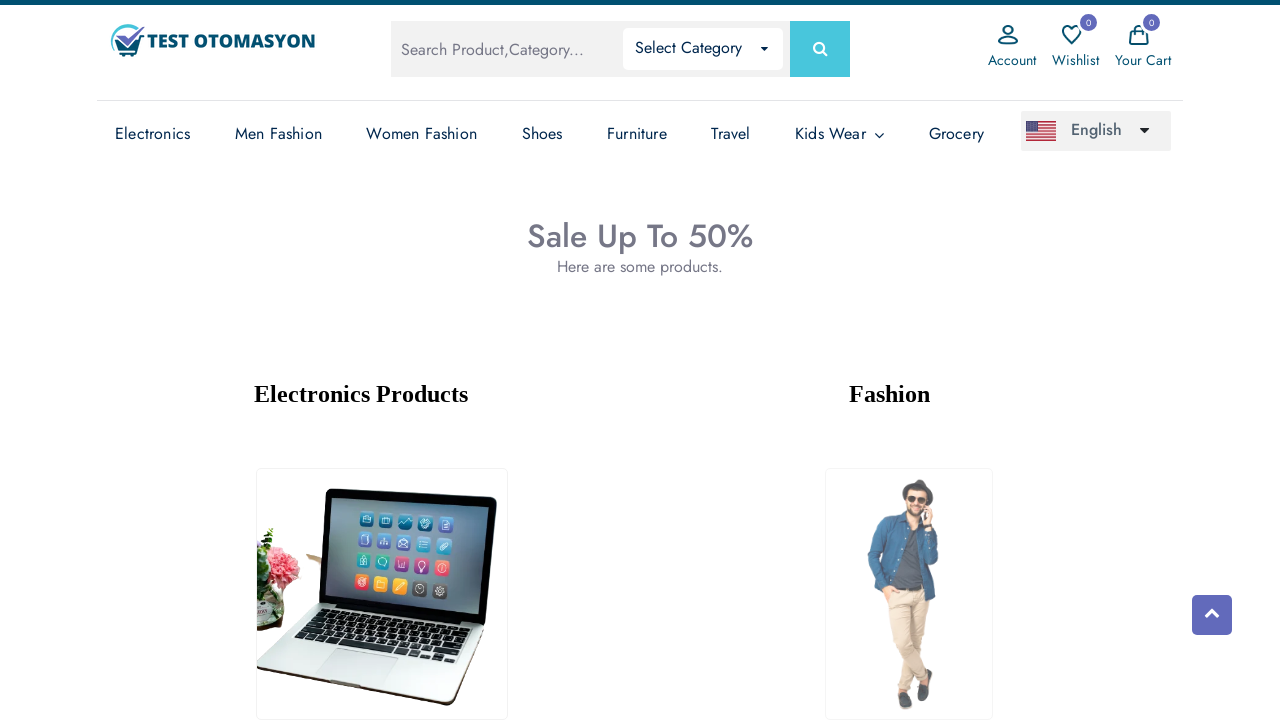

Retrieved product name text: 'fancy blue shirt and pant'
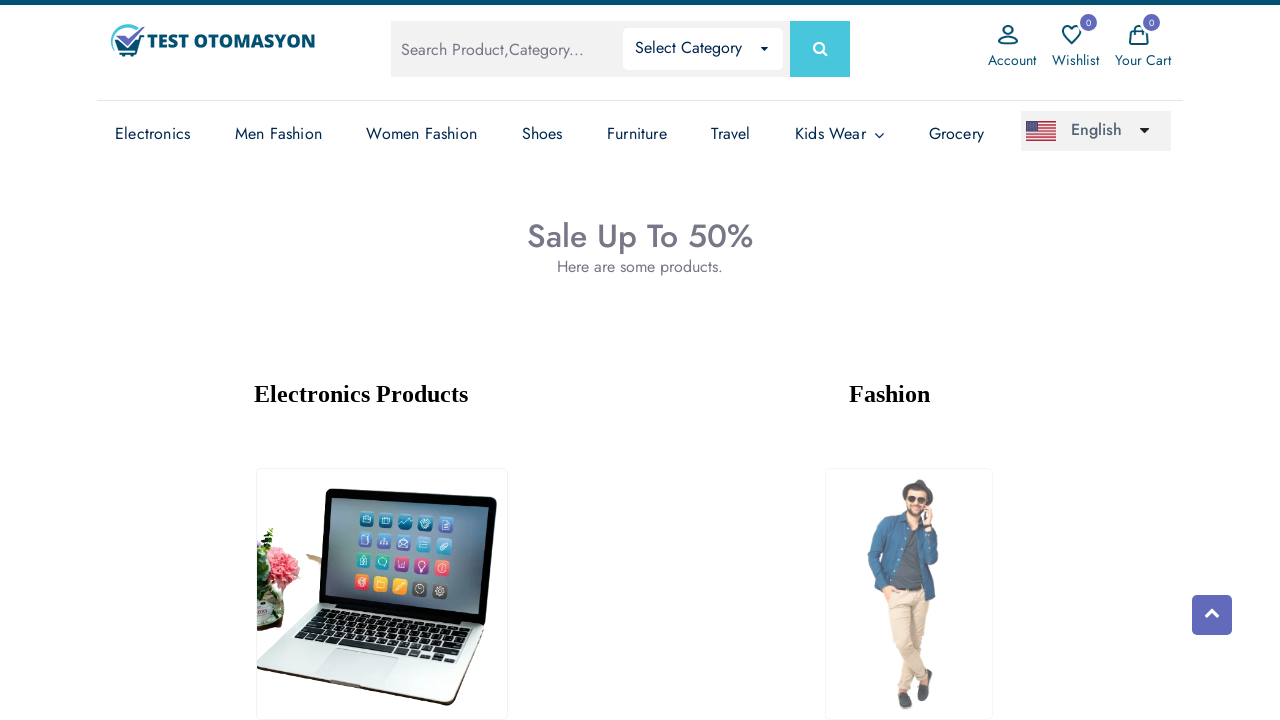

Verified product name contains 'shirt'
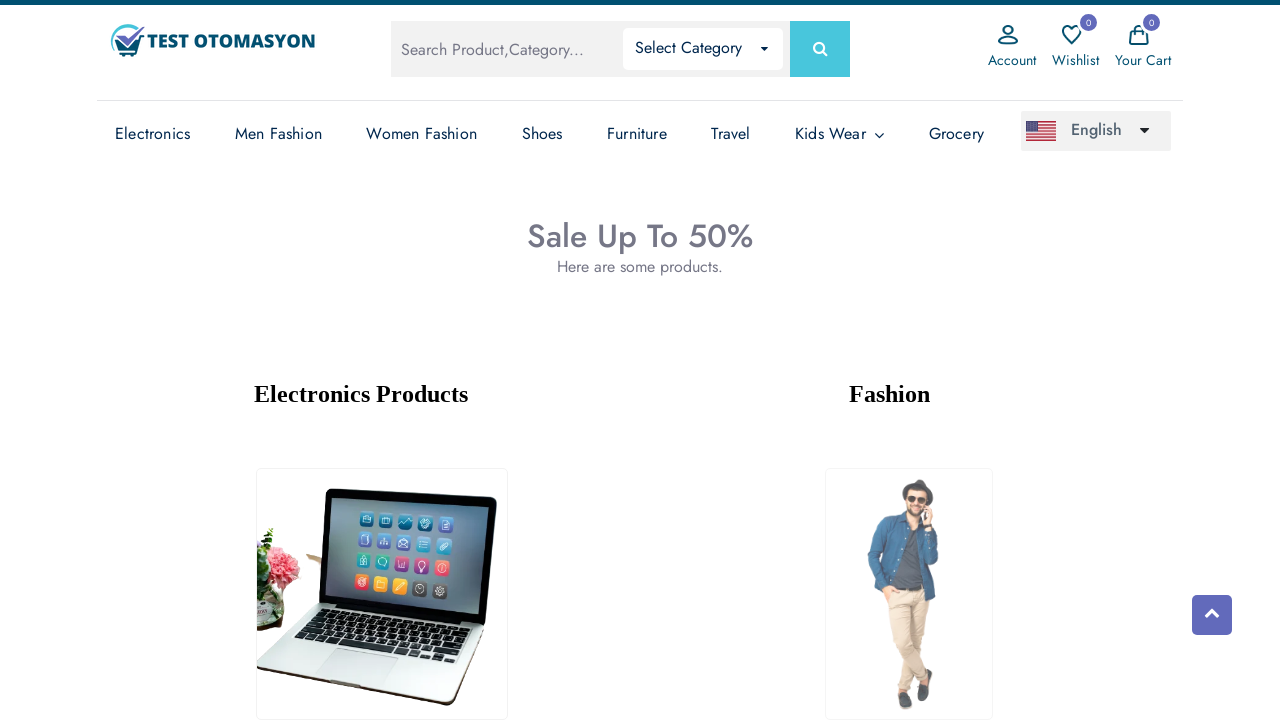

Switched focus back to initial page
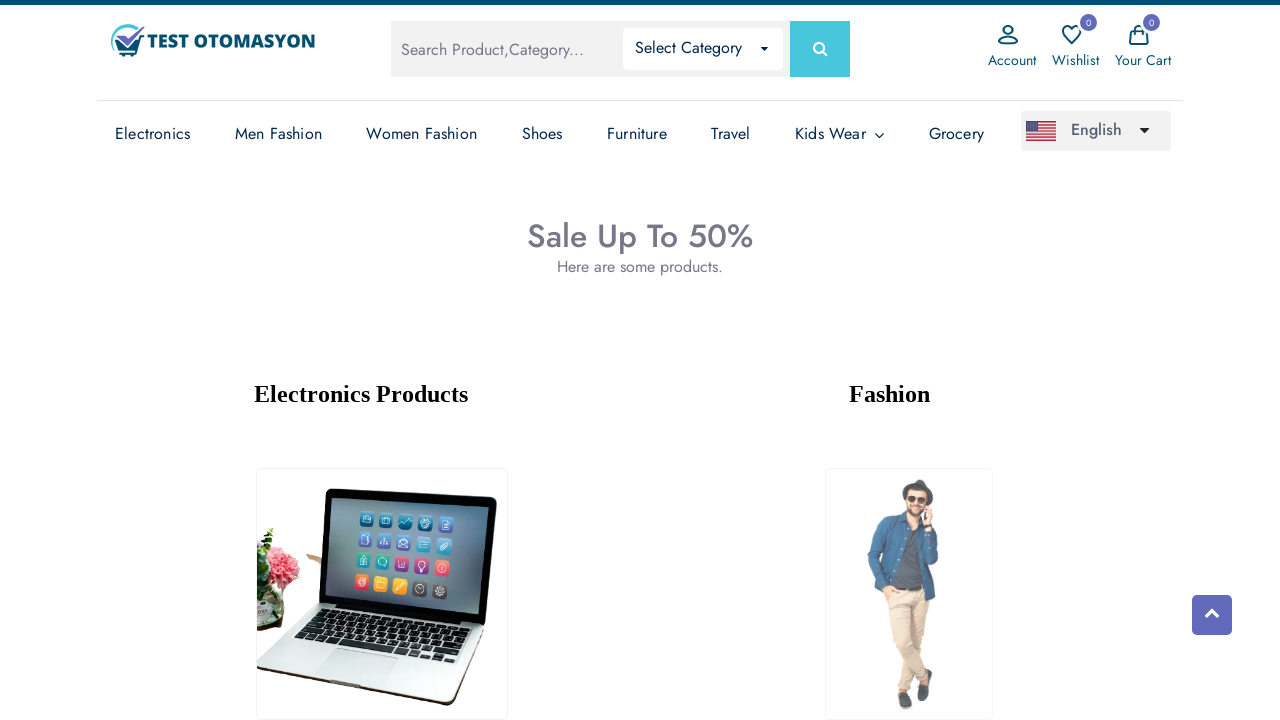

Located Fashion heading element in iframe
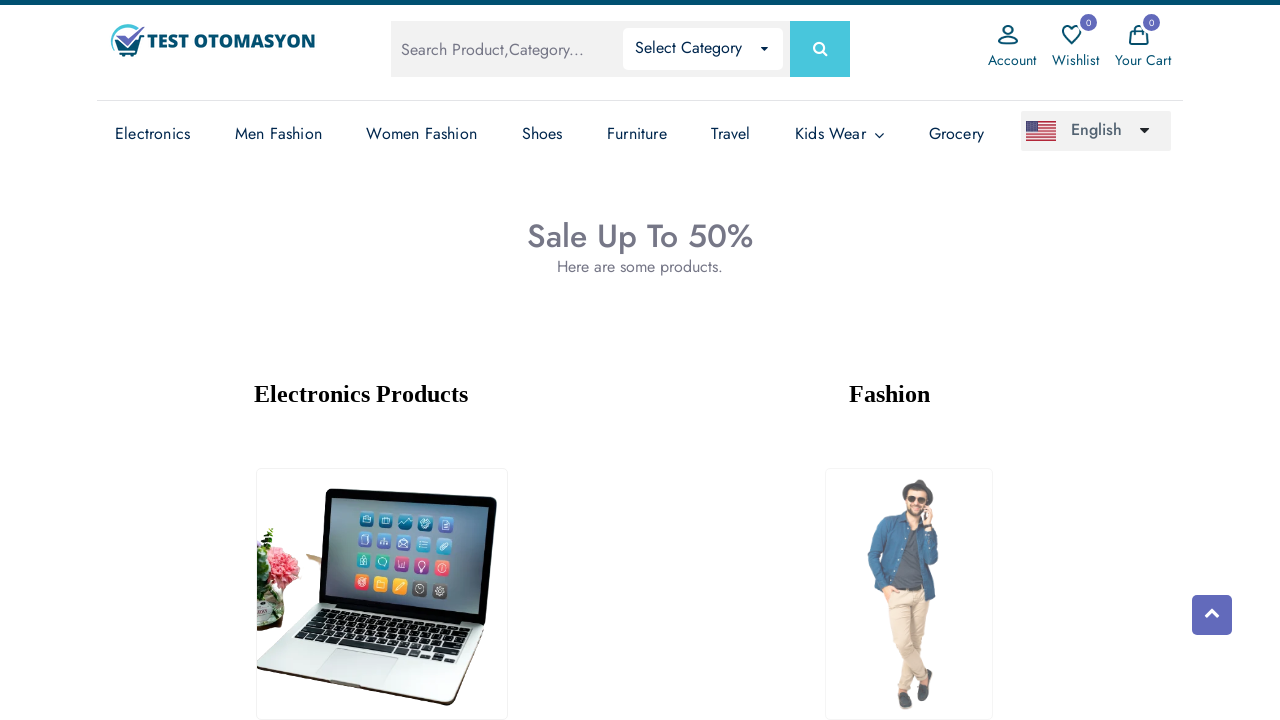

Verified Fashion text is visible in iframe
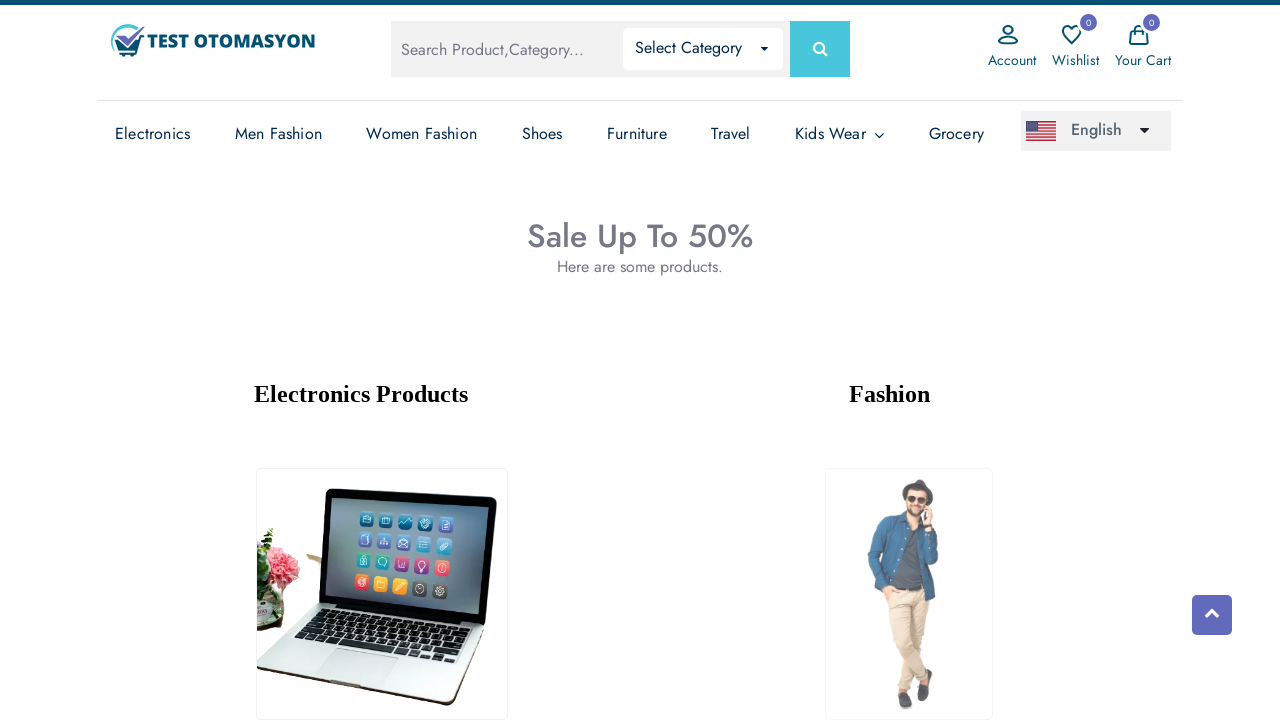

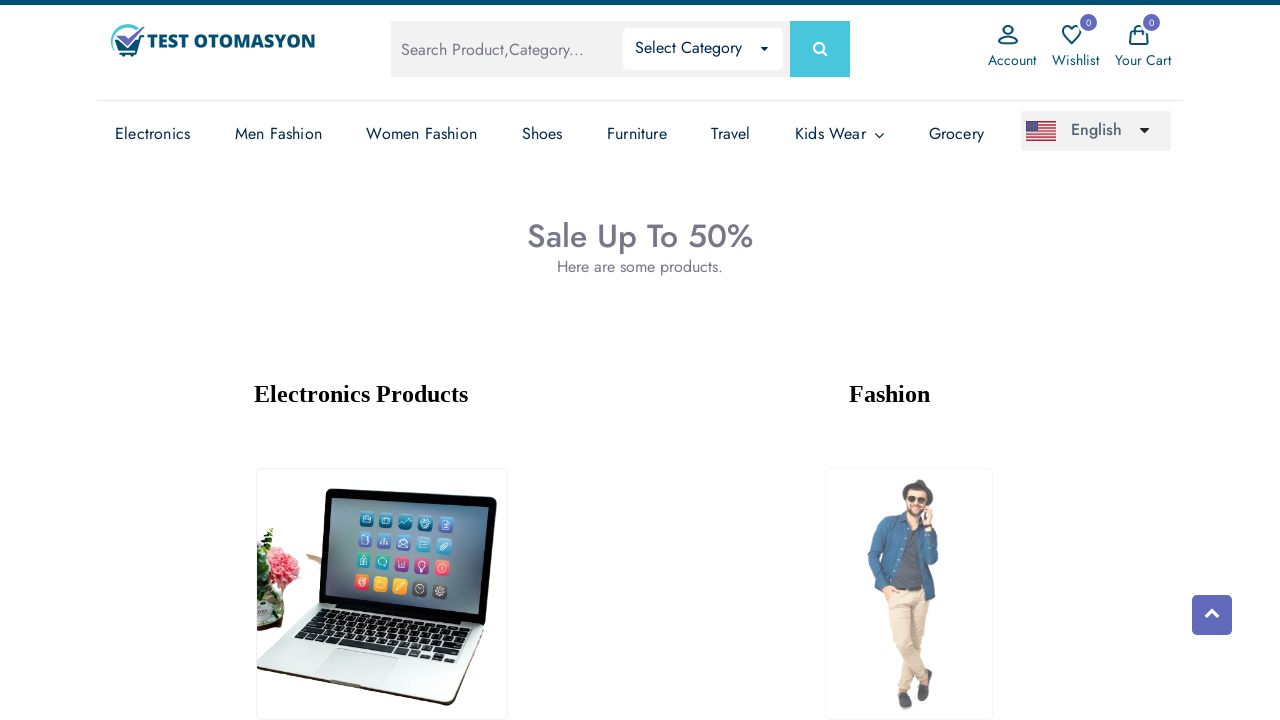